Opens the CNBC website and verifies the page loads successfully

Starting URL: https://www.cnbc.com/

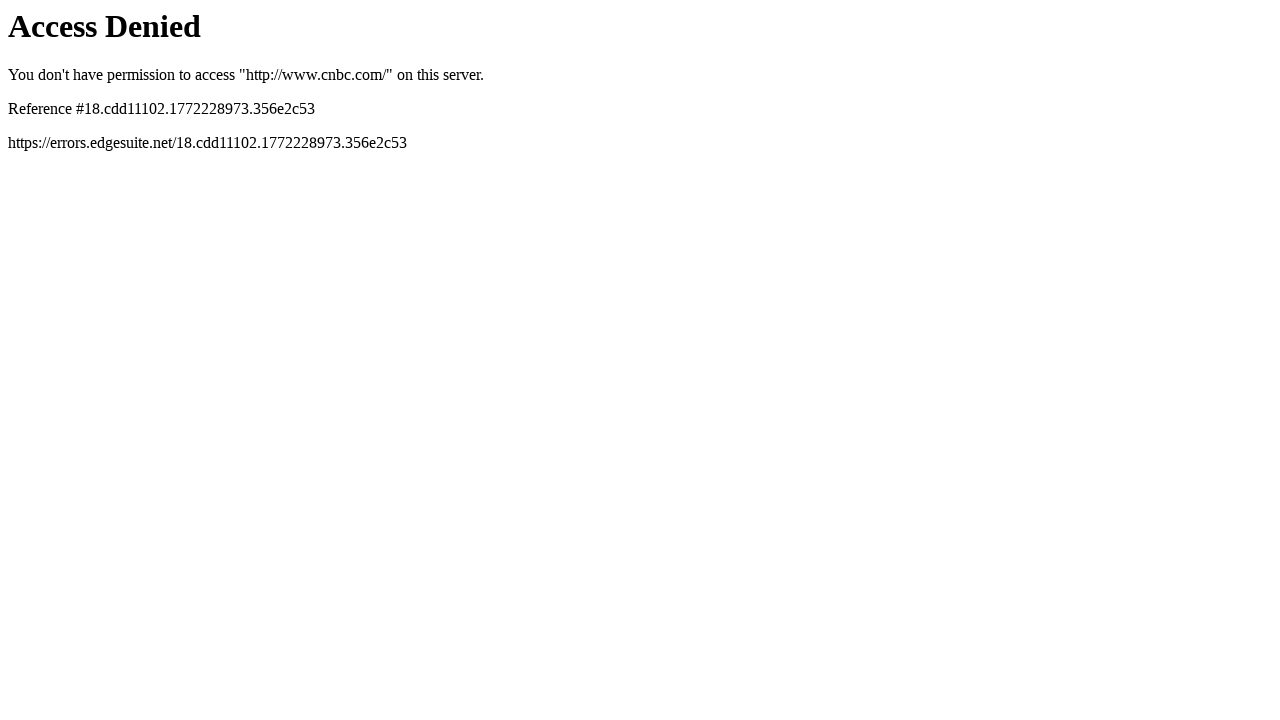

Navigated to CNBC website (https://www.cnbc.com/)
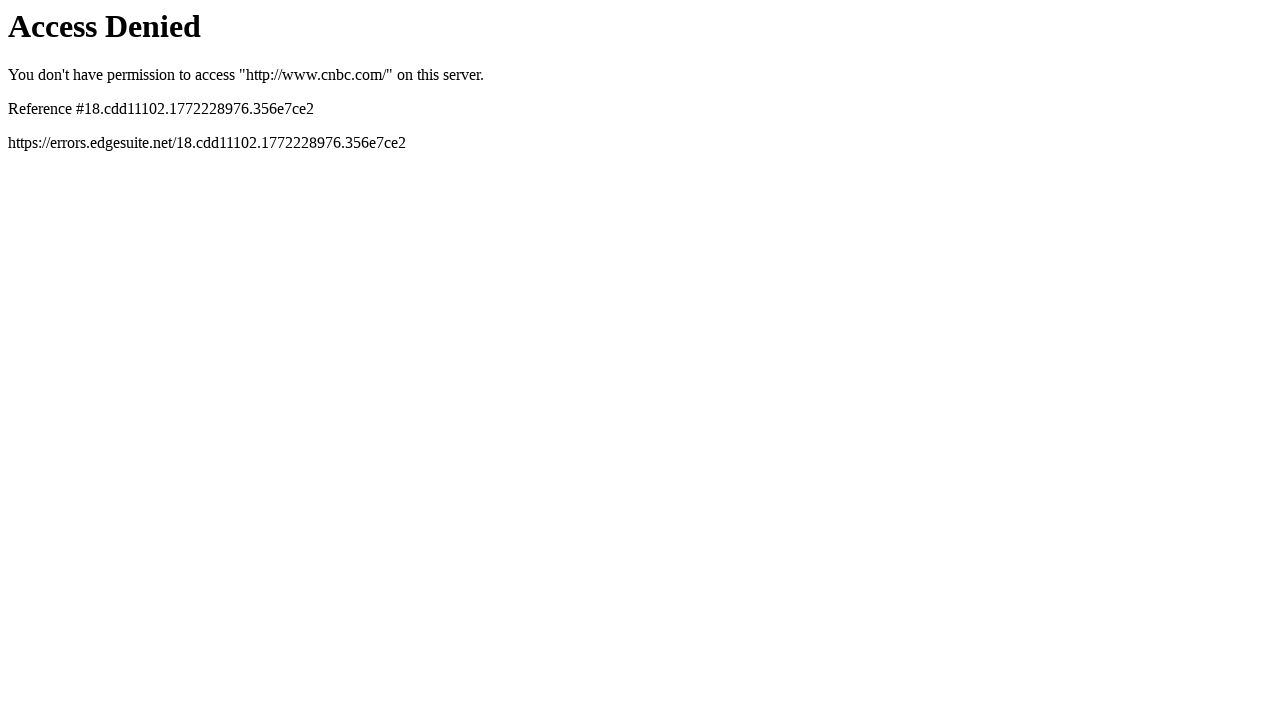

Page DOM content loaded successfully
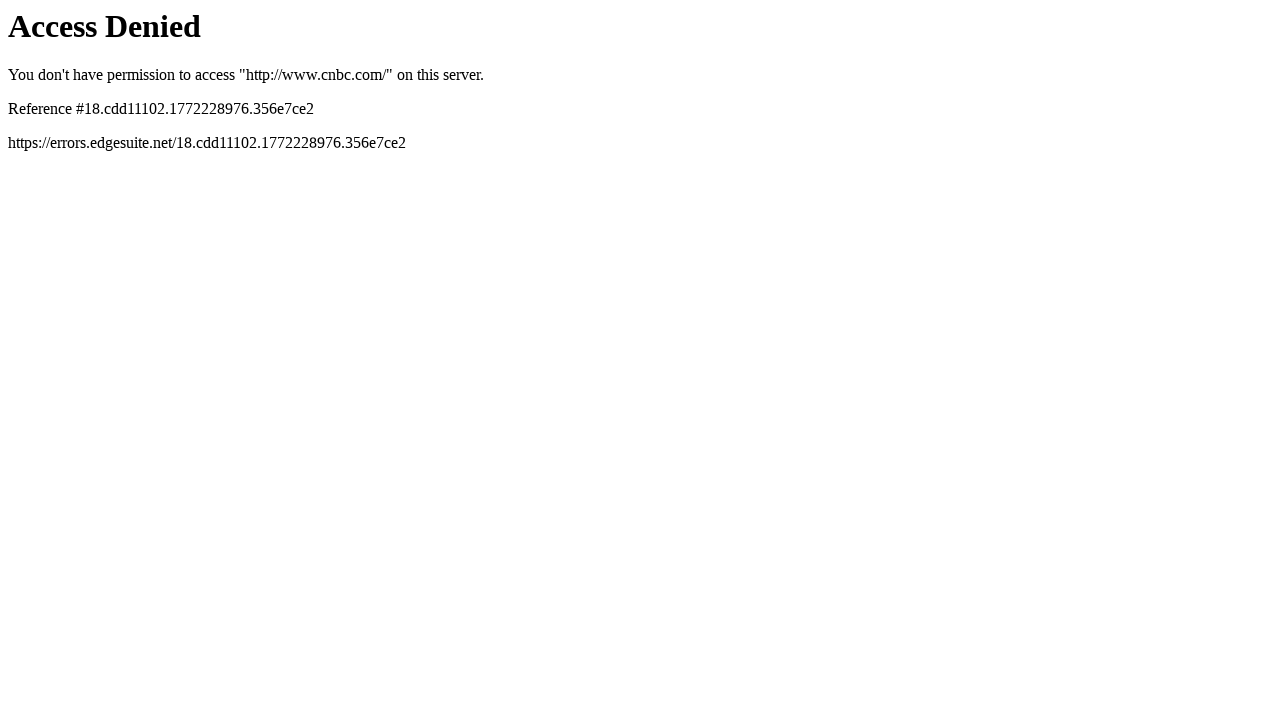

Verified page title is not empty
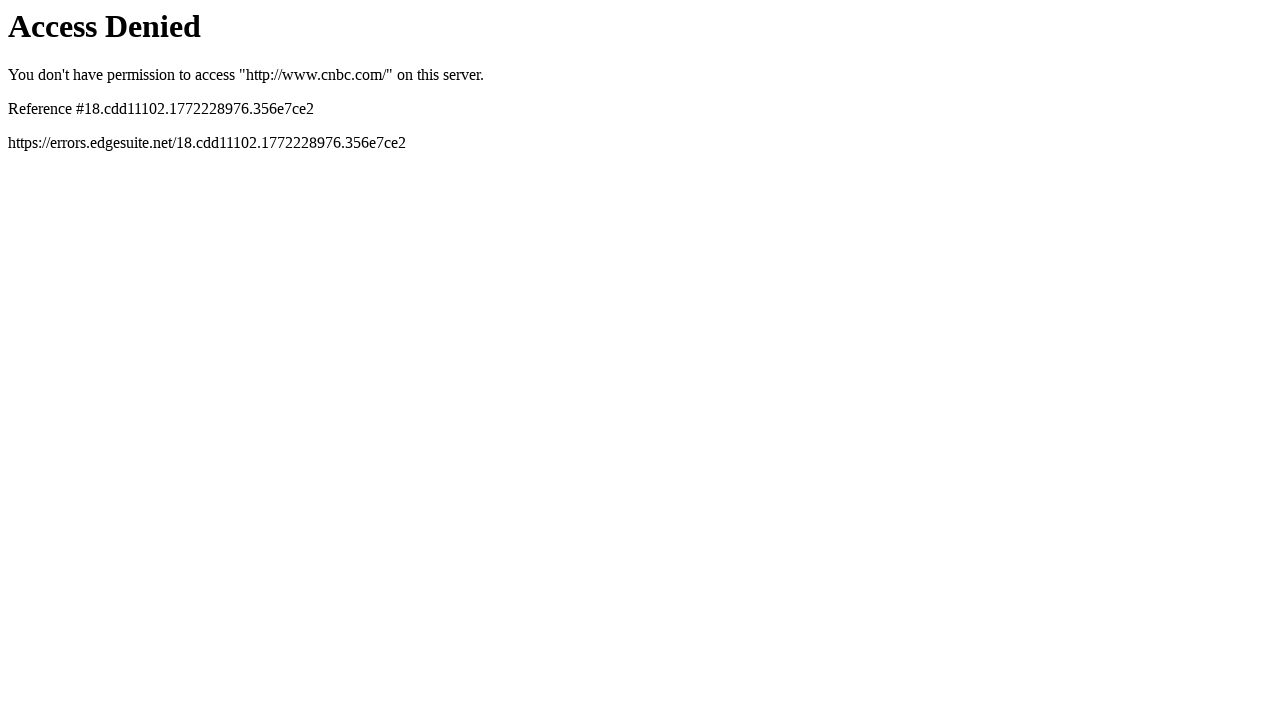

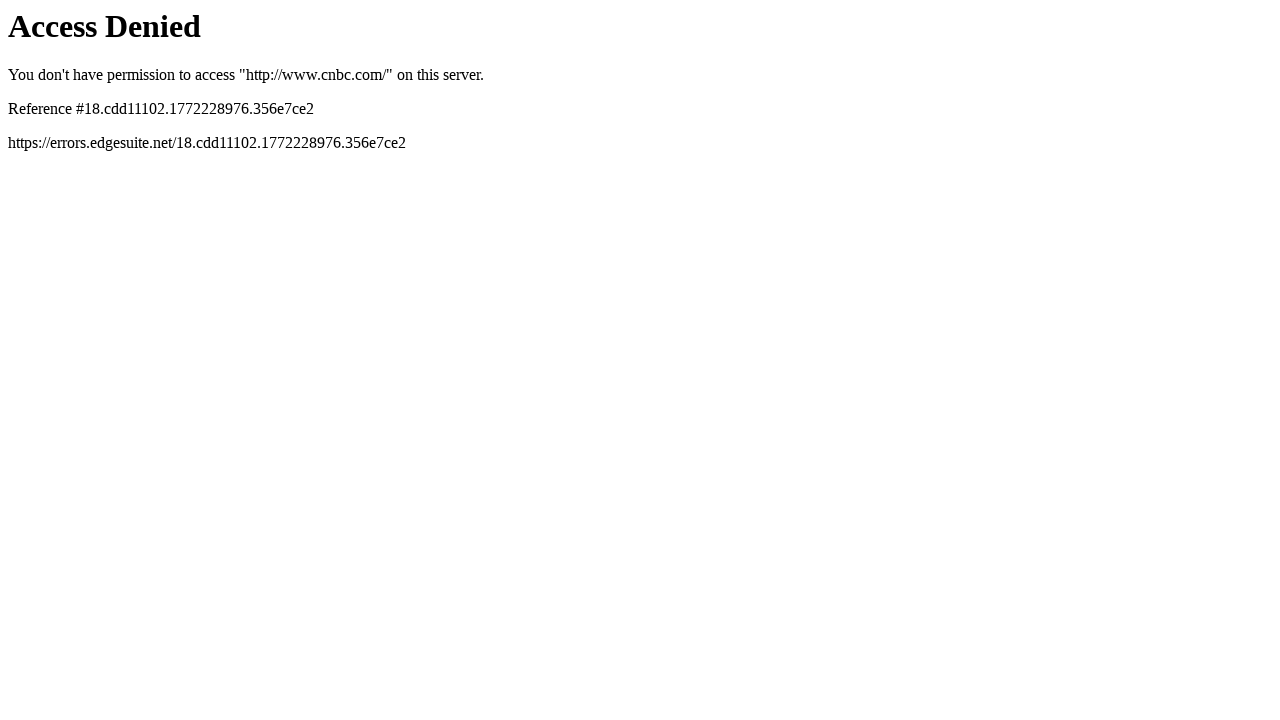